Navigates to Rahul Shetty Academy's Selenium Practice page and verifies that a product item (Brocolli) is displayed on the page

Starting URL: https://rahulshettyacademy.com/seleniumPractise/#/

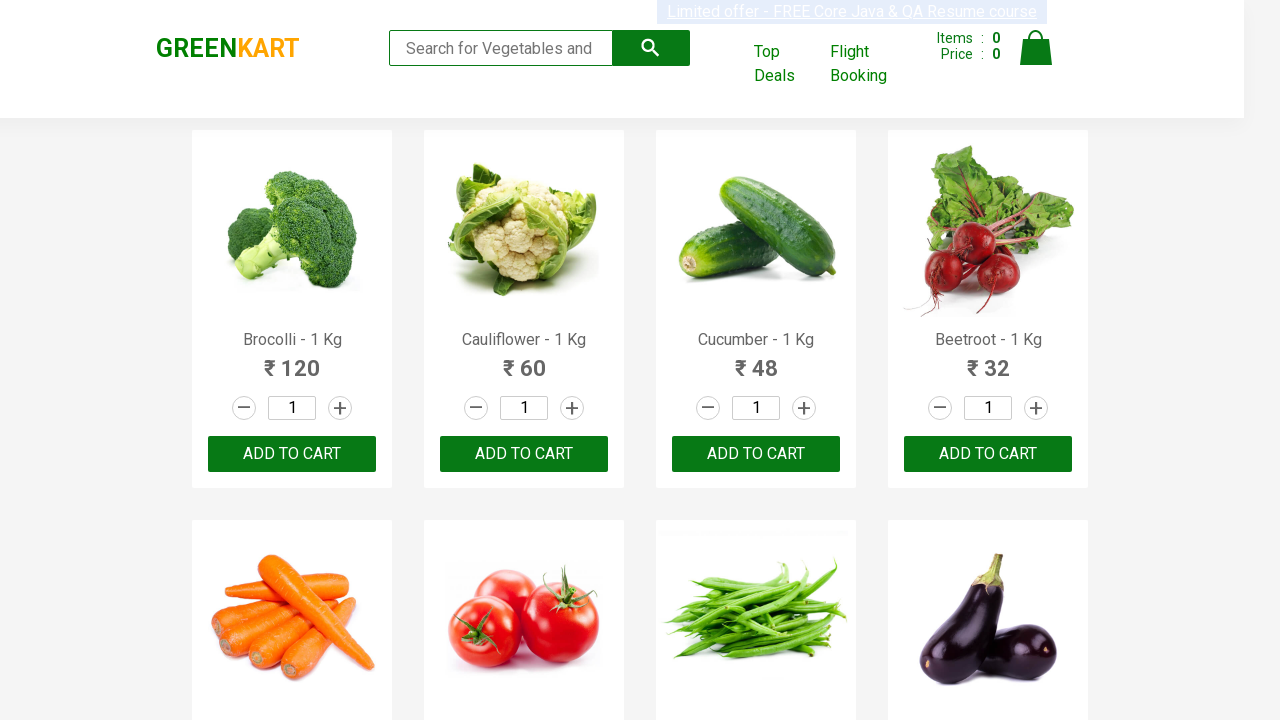

Waited for Brocolli product item to load on the page
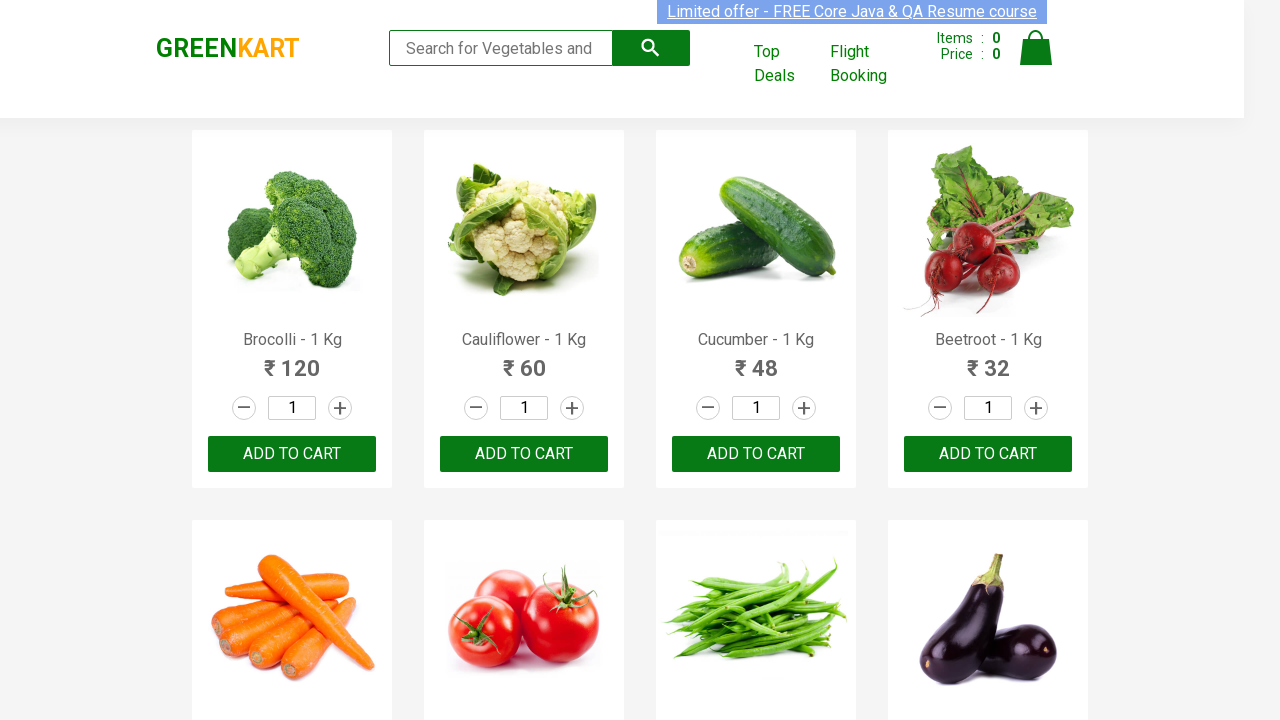

Retrieved product text: Brocolli - 1 Kg
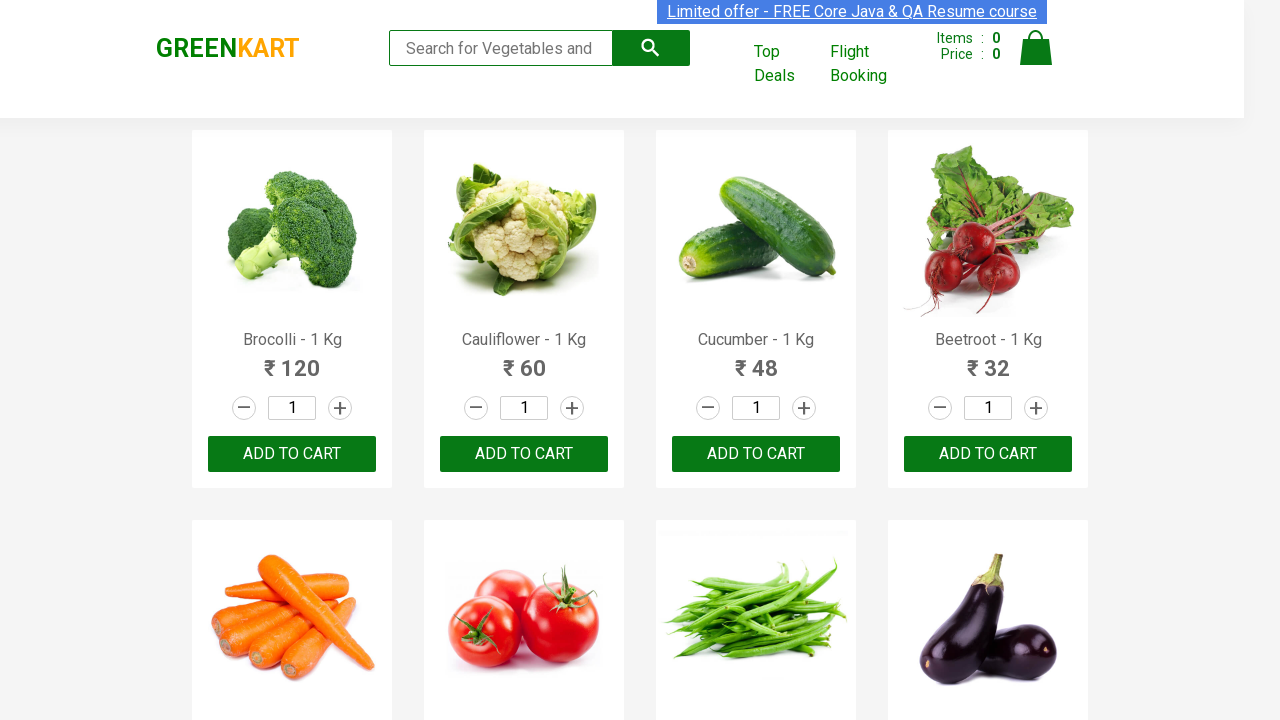

Printed product text to console: Brocolli - 1 Kg
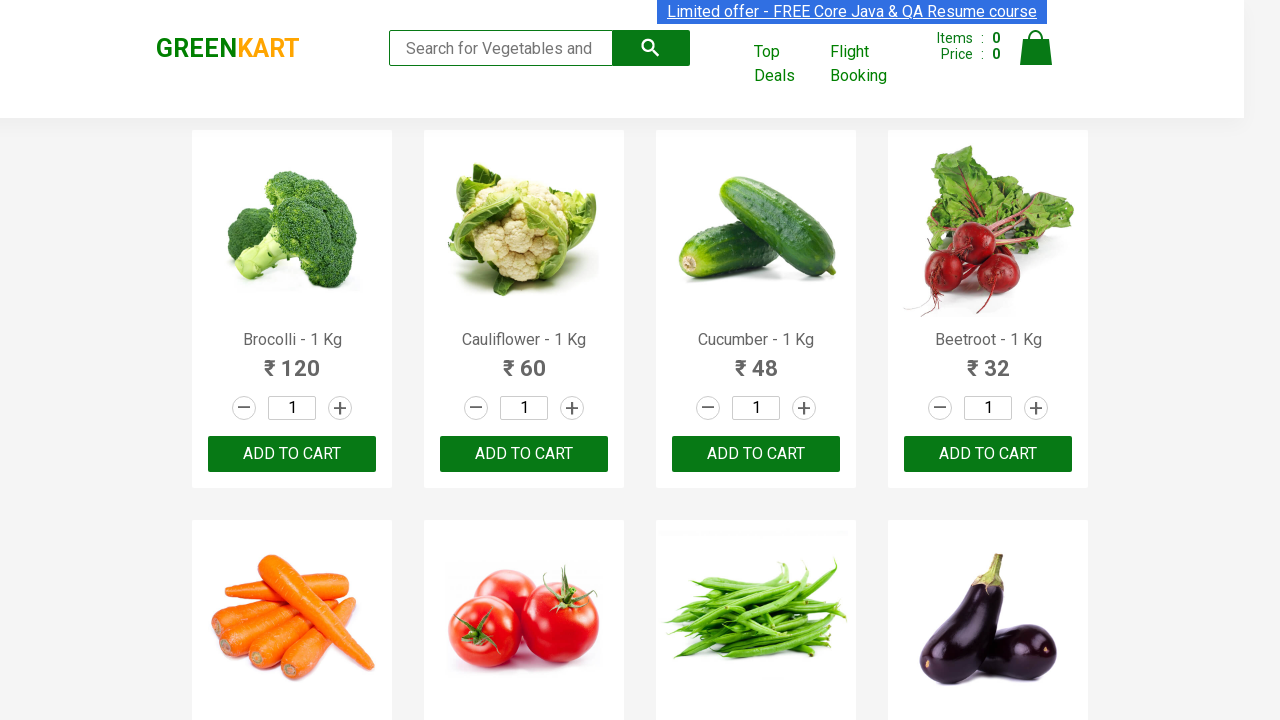

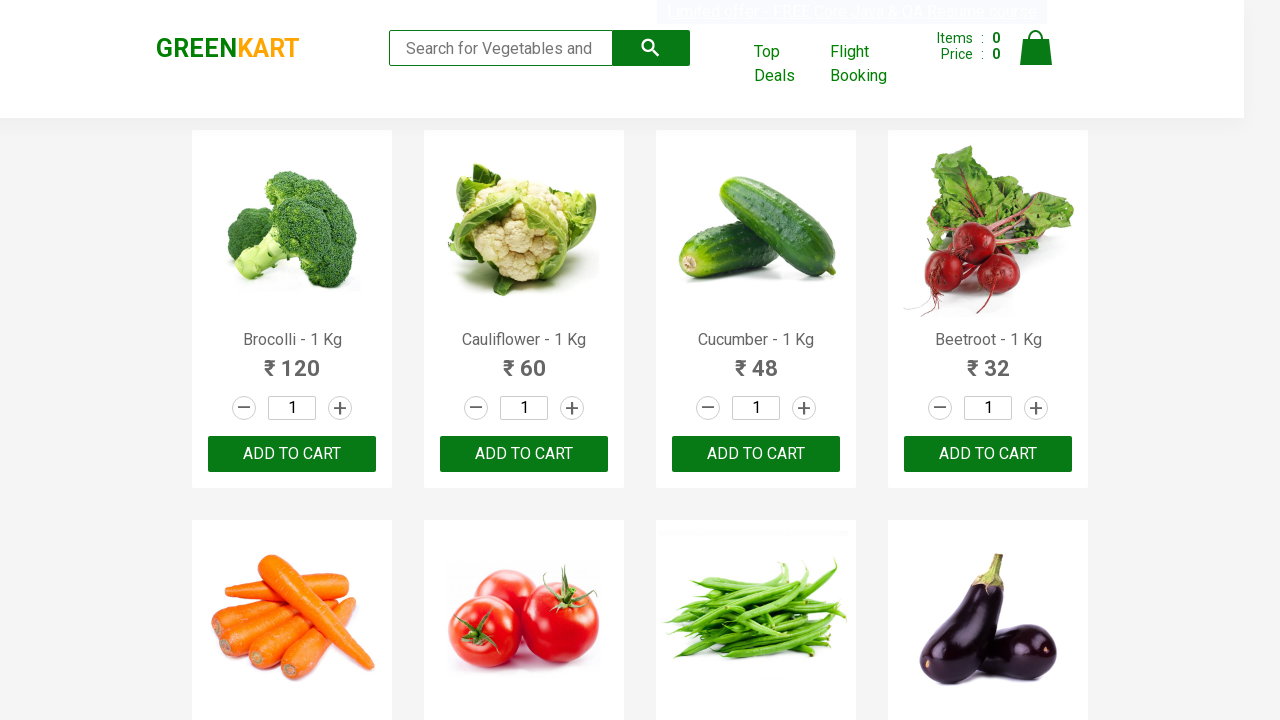